Tests an e-commerce site by searching for products, adding items to cart, and verifying product display and branding

Starting URL: https://rahulshettyacademy.com/seleniumPractise/#/

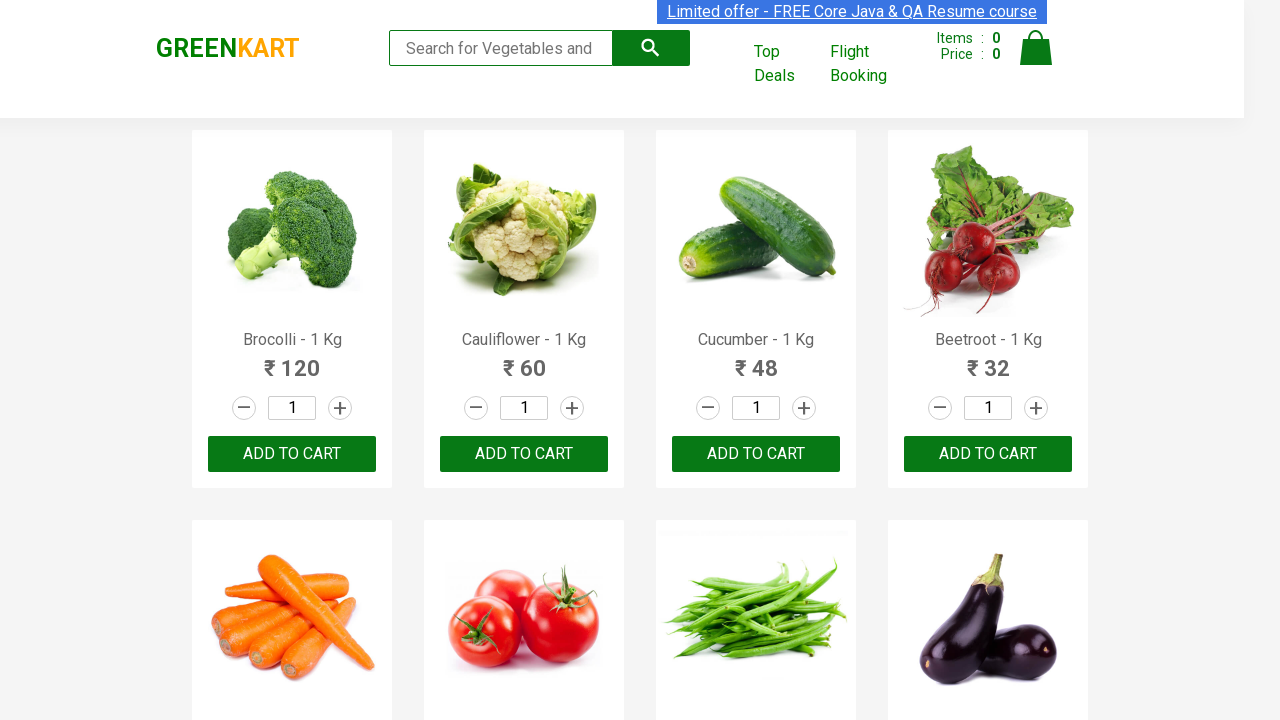

Filled search field with 'ca' on .search-keyword
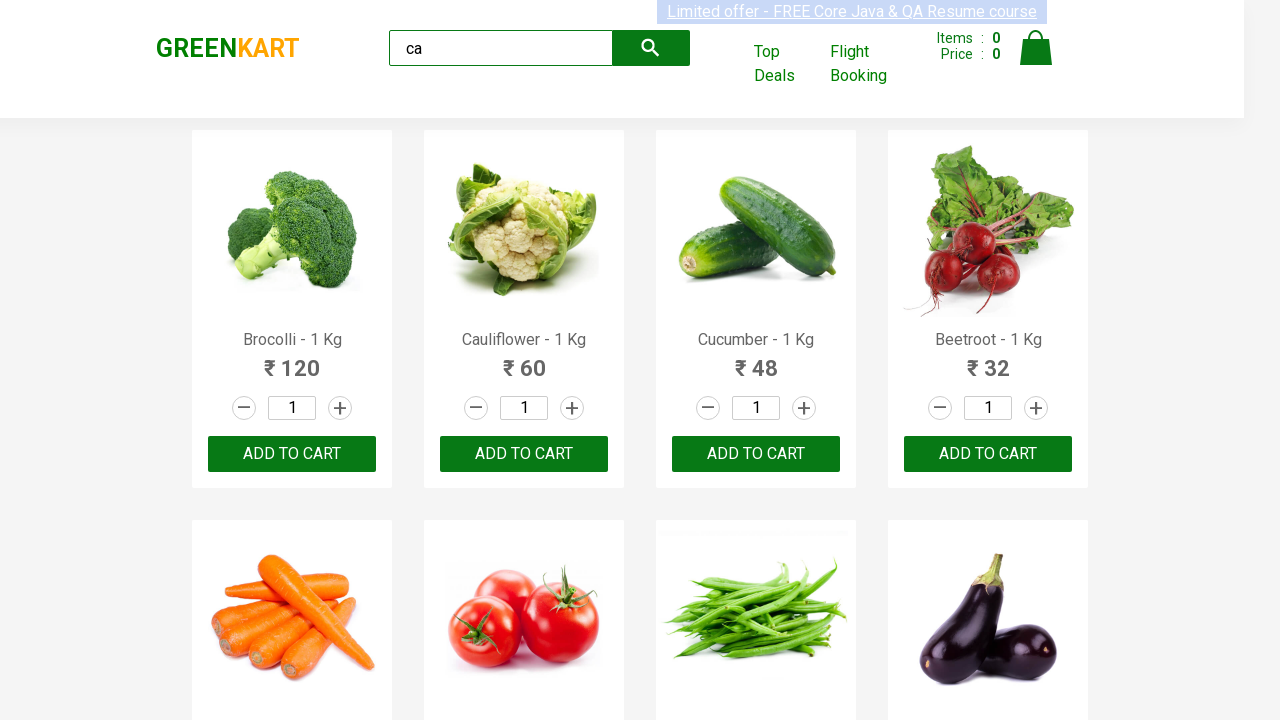

Waited 2 seconds for search results to load
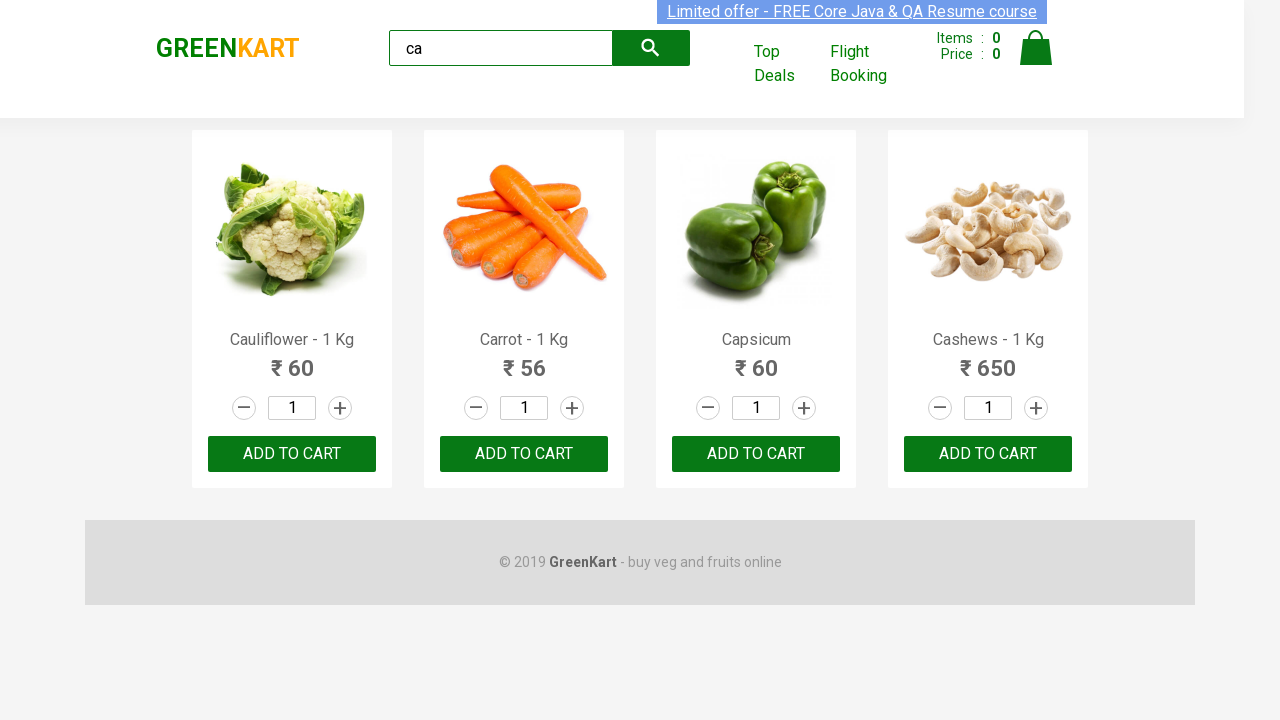

Clicked add to cart button for third product at (756, 454) on :nth-child(3) > .product-action > button
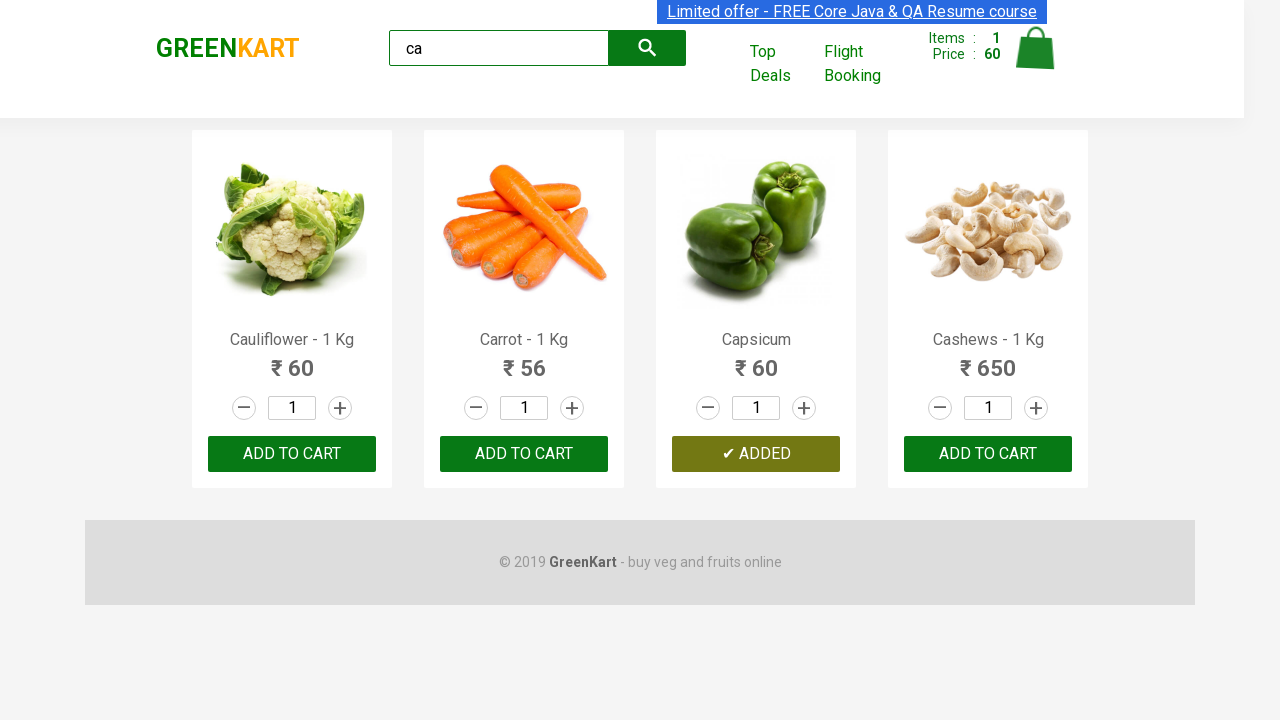

Clicked ADD TO CART button for product at index 2 at (756, 454) on .products >> .product >> nth=2 >> internal:text="ADD TO CART"i
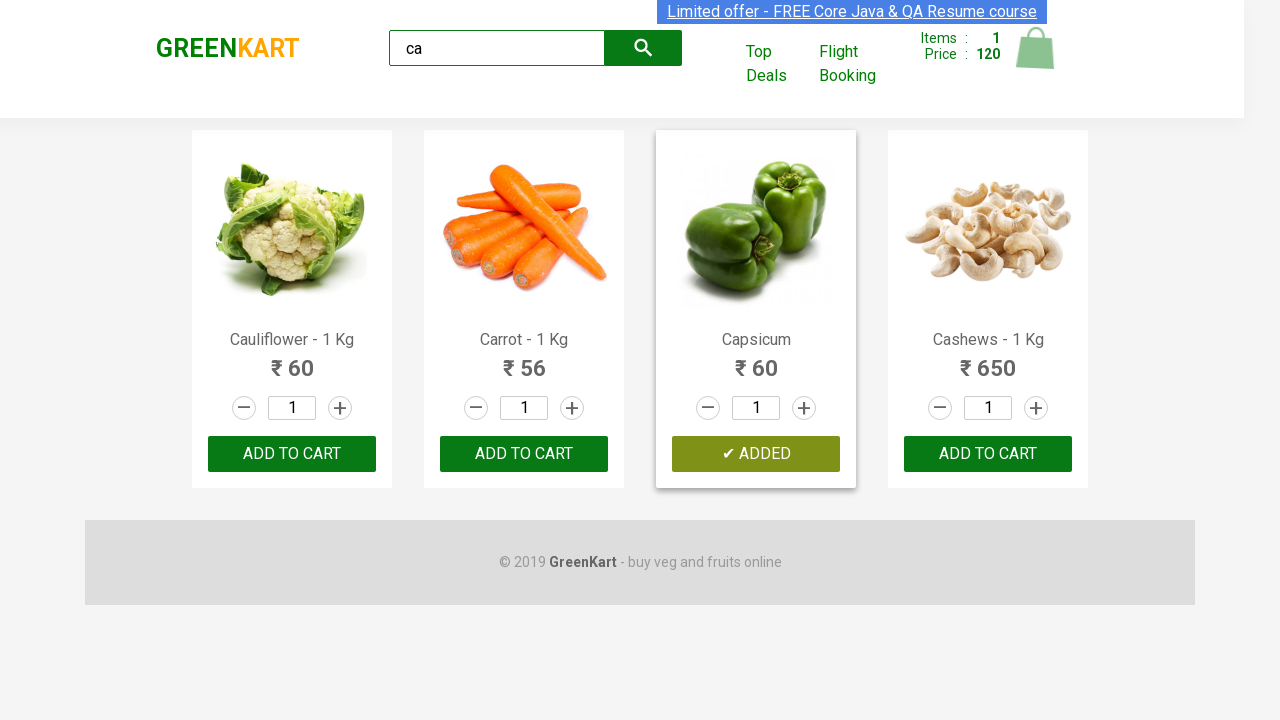

Retrieved all product elements from page
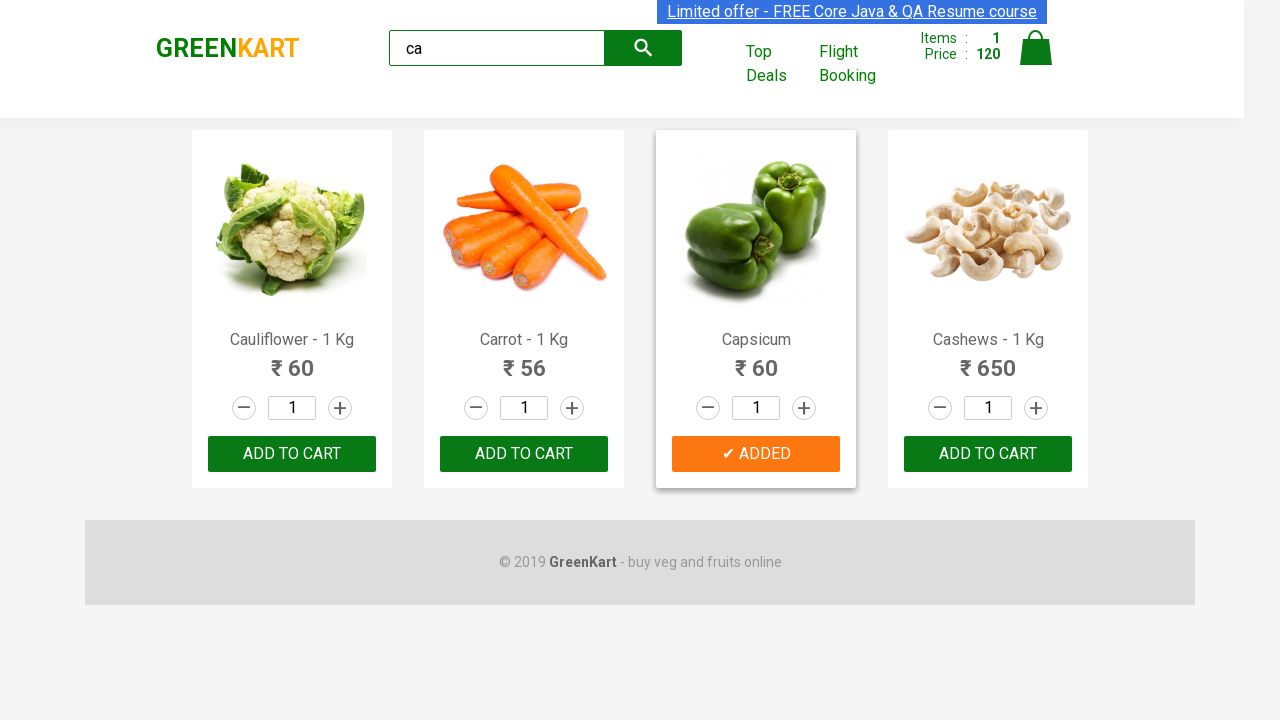

Found Cashews product and clicked add to cart button at (988, 454) on .products .product >> nth=3 >> button
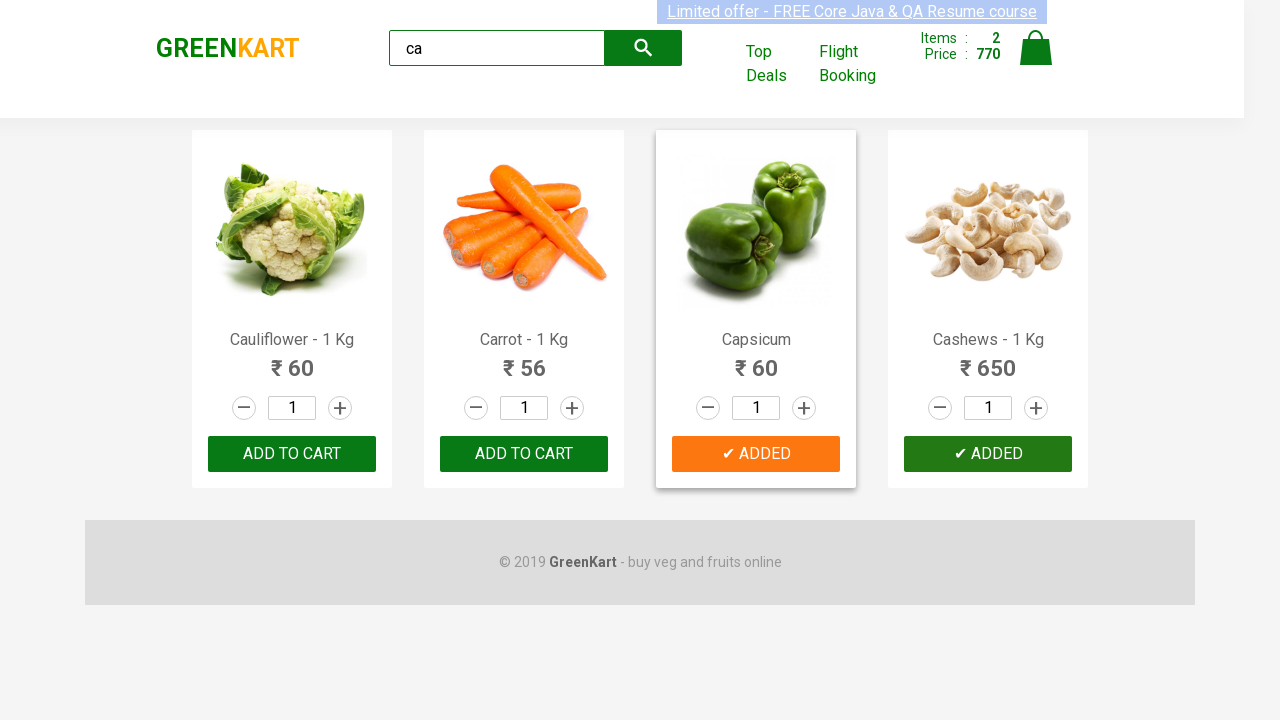

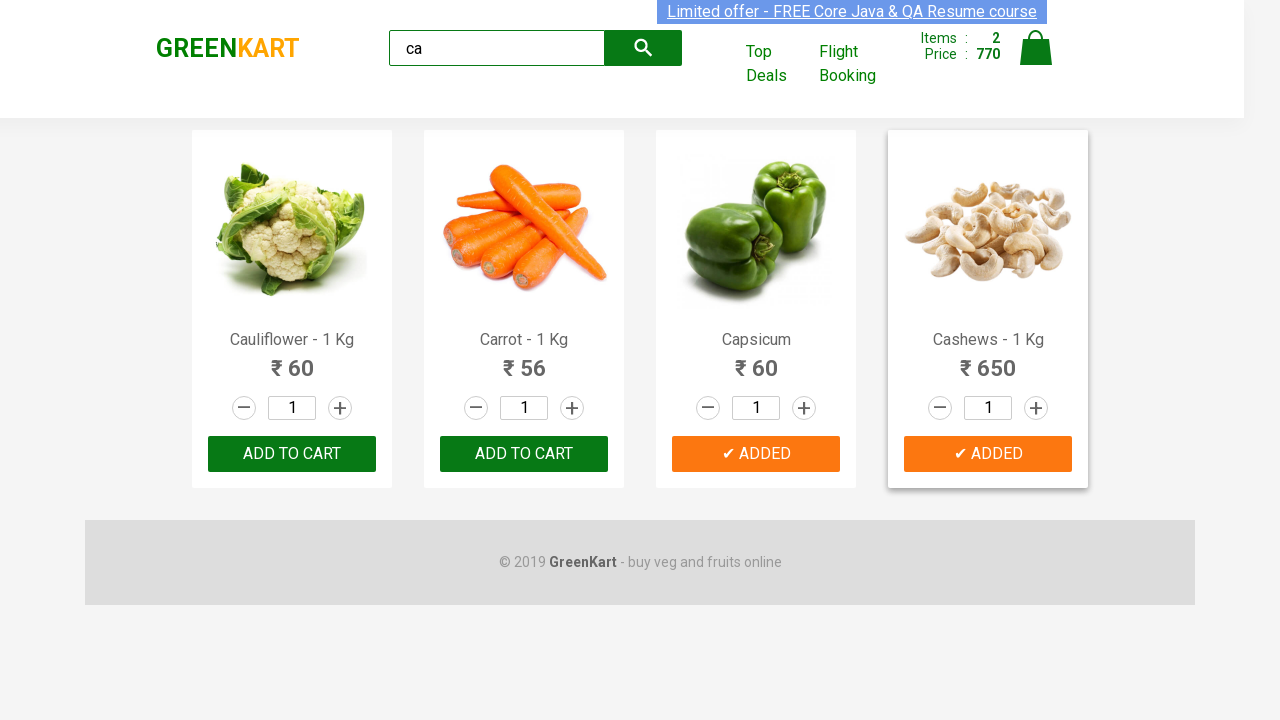